Verifies that the Bewakoof homepage has the correct title

Starting URL: https://www.bewakoof.com/

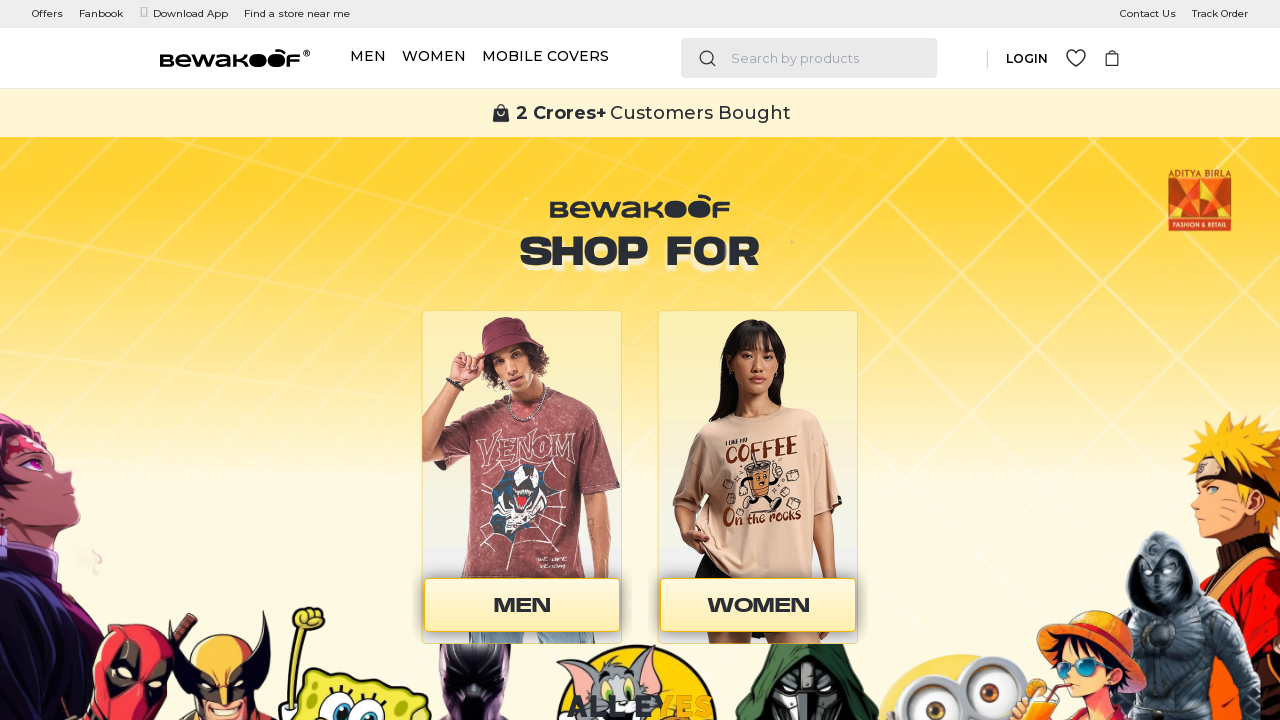

Verified Bewakoof homepage has correct title
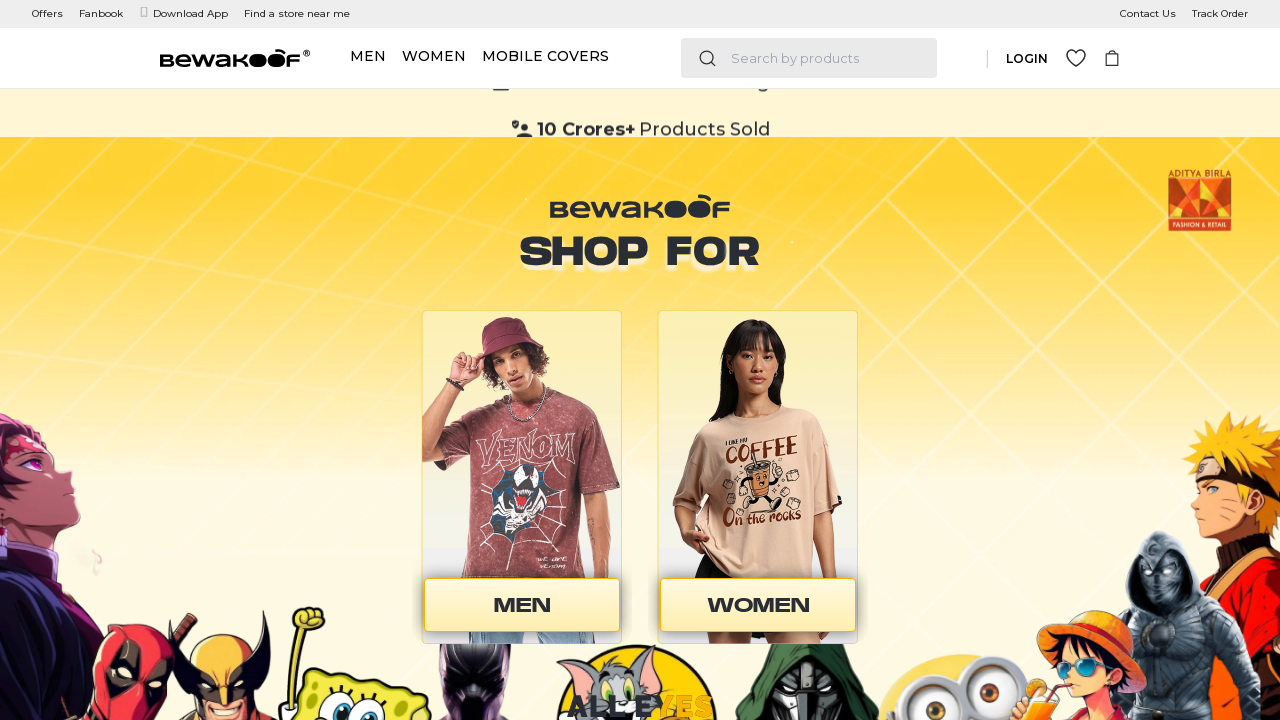

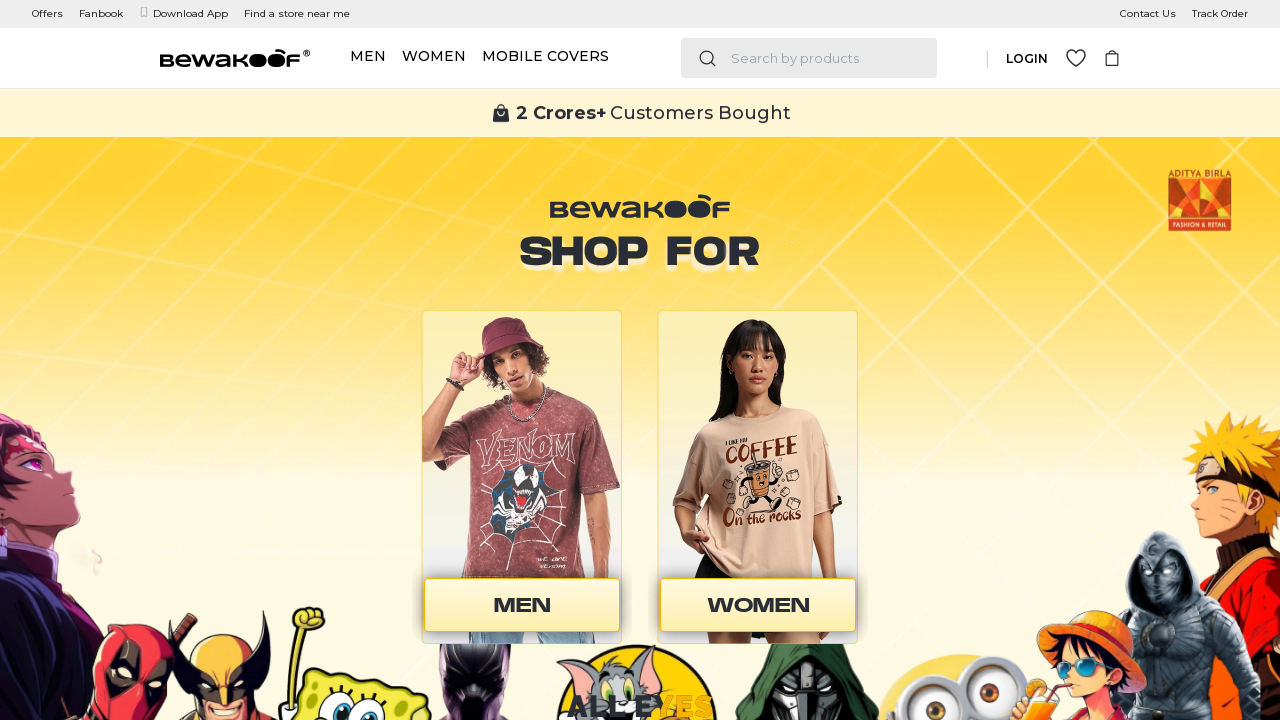